Fills out a practice form with personal information including name, email, gender, and phone number, then submits it

Starting URL: https://demoqa.com/automation-practice-form

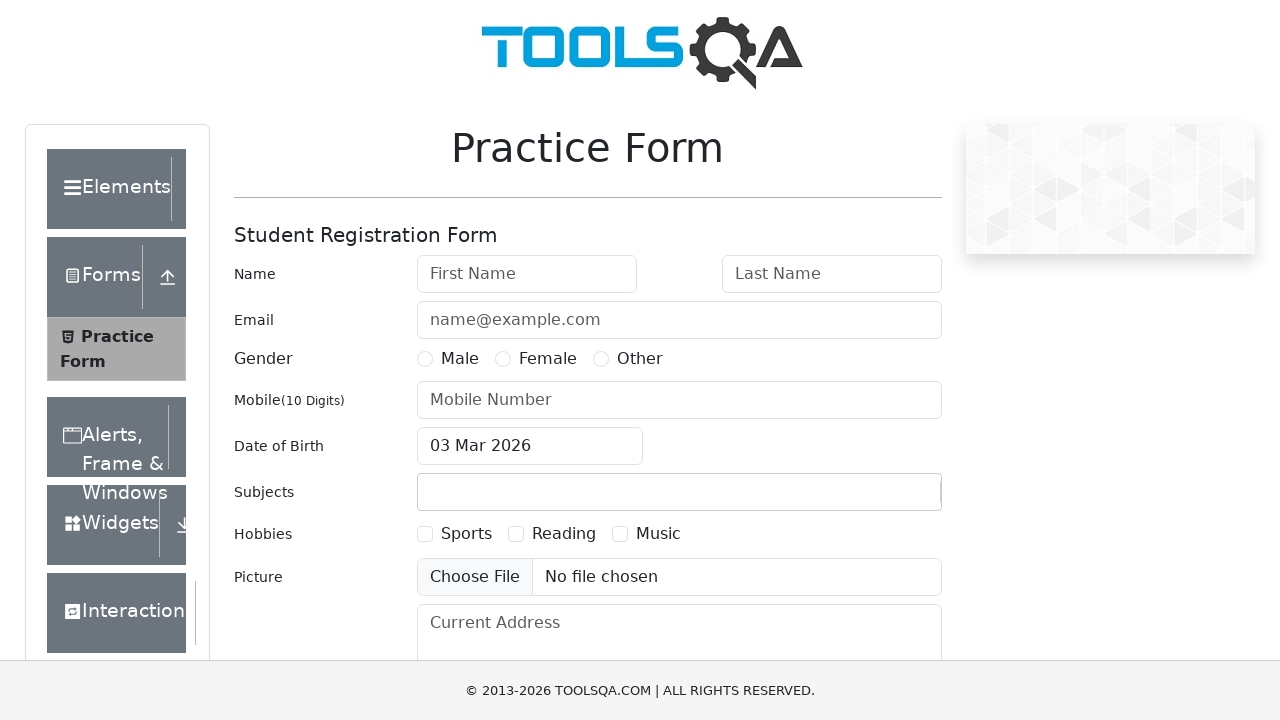

Filled first name field with 'John' on #firstName
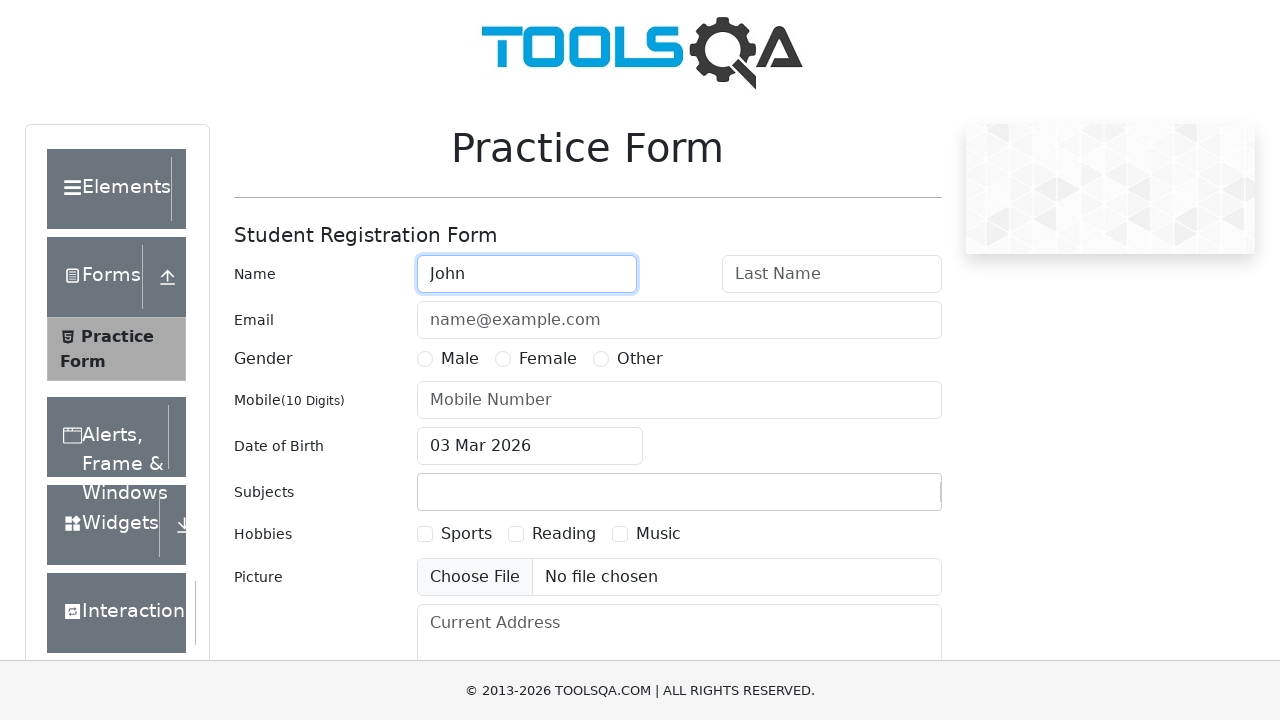

Filled last name field with 'Doe' on #lastName
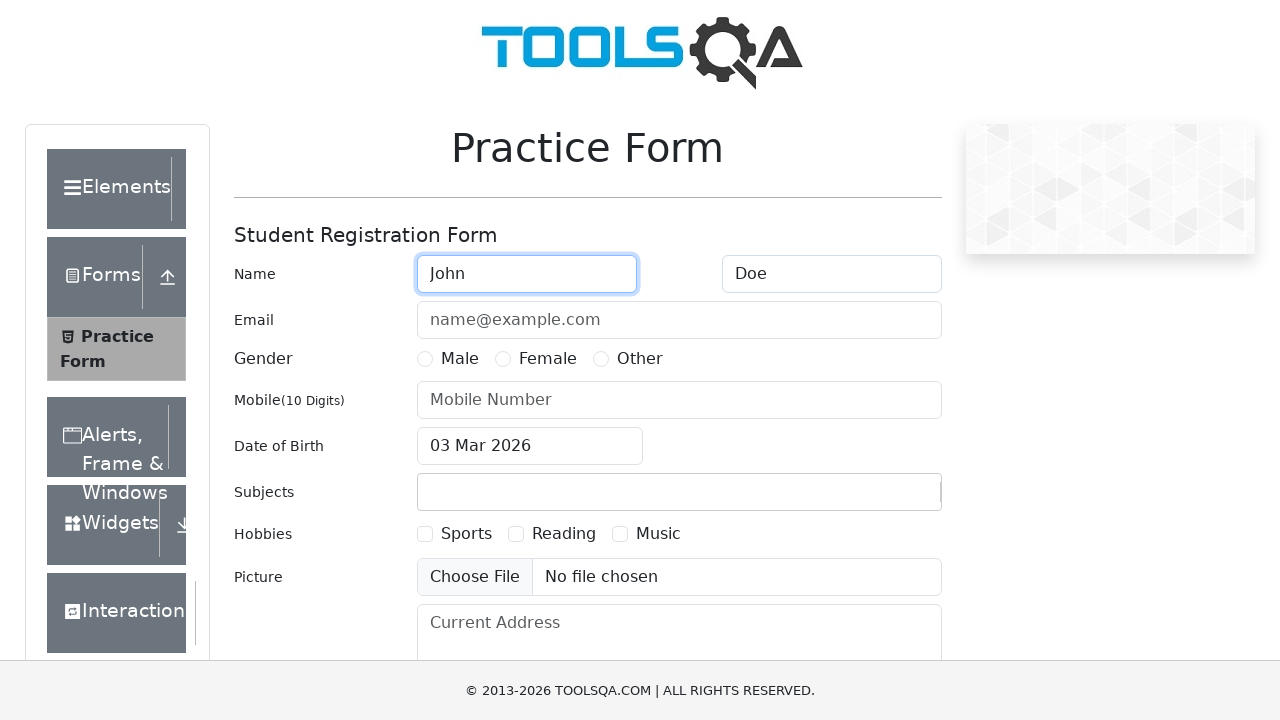

Filled email field with 'john@example.com' on #userEmail
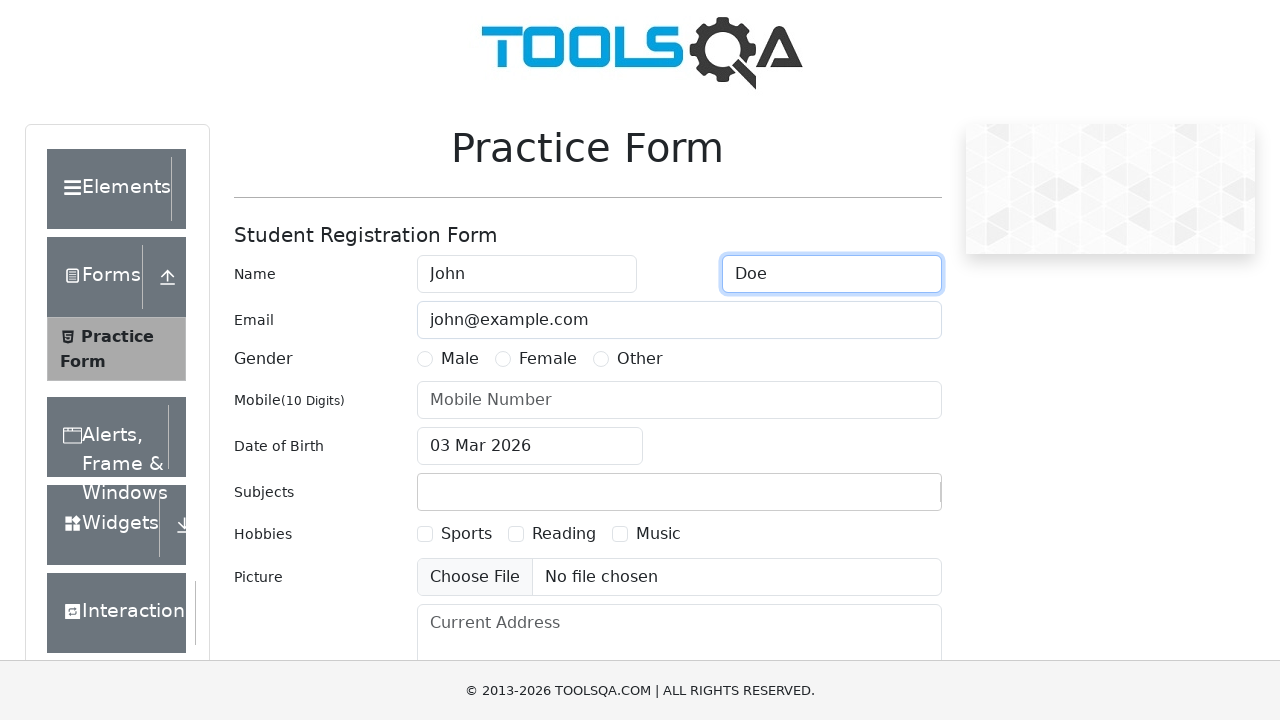

Selected gender radio button at (460, 359) on label[for='gender-radio-1']
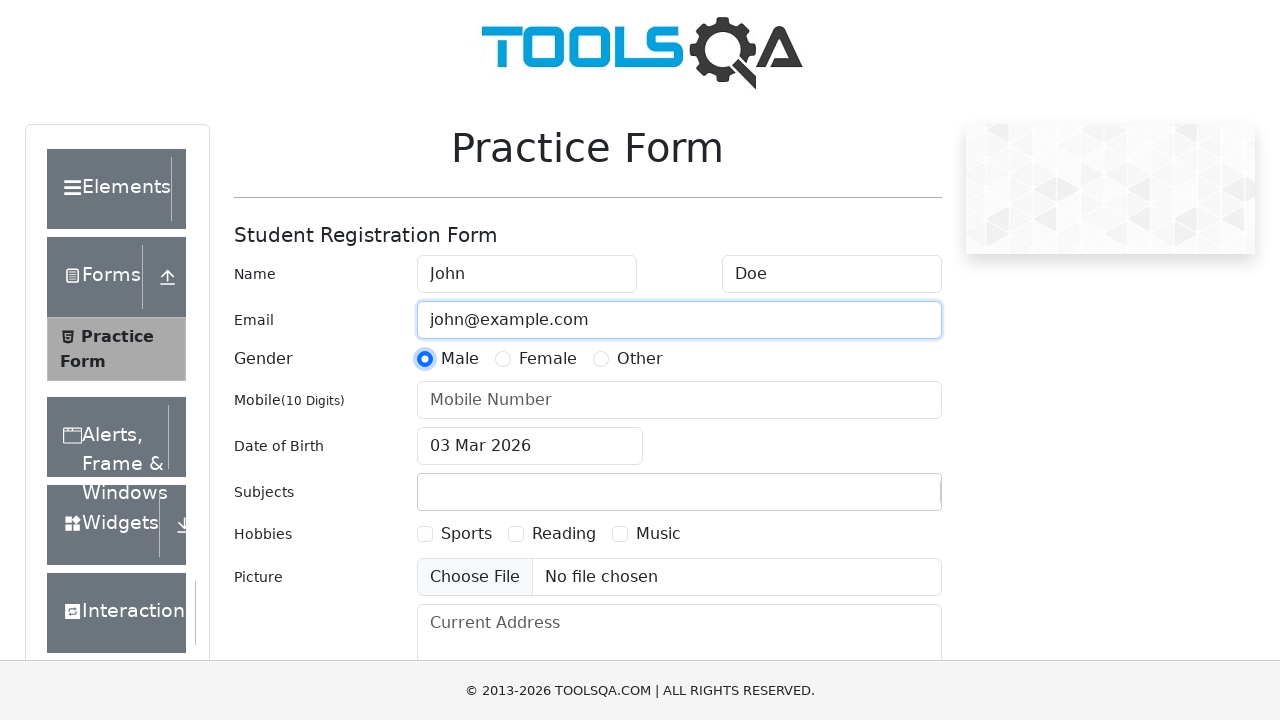

Filled phone number field with '9876543210' on #userNumber
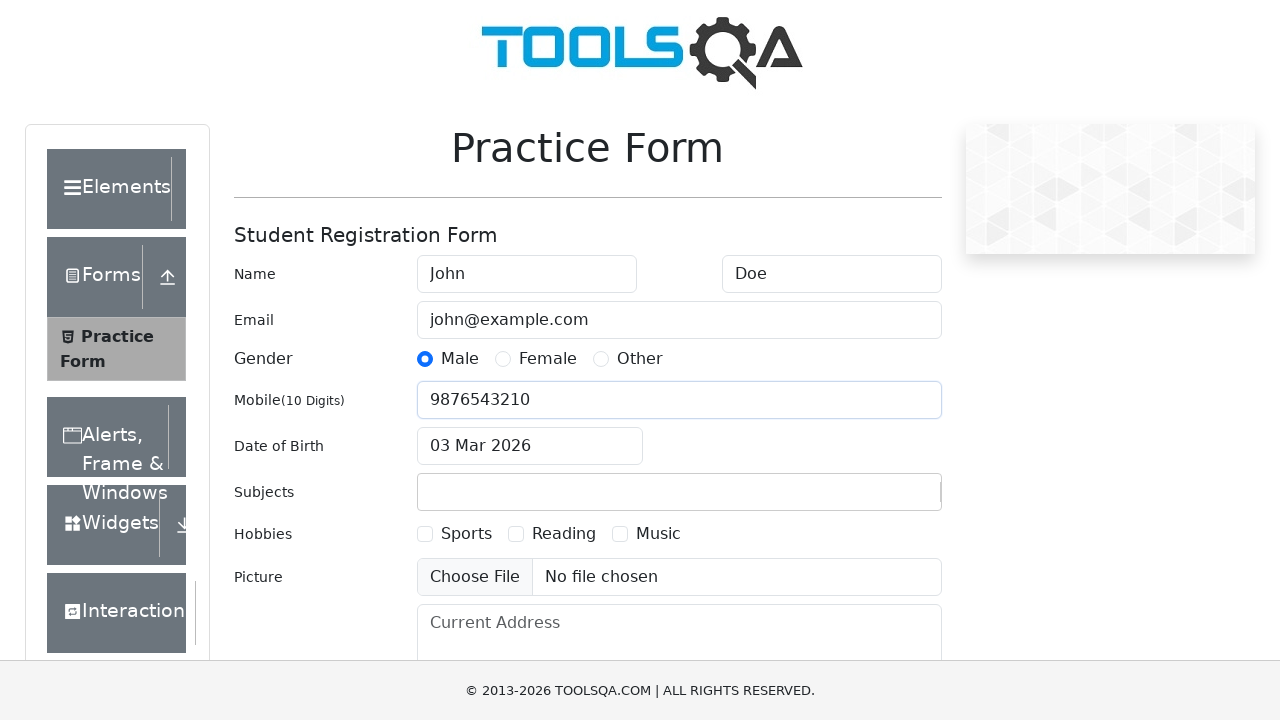

Clicked form submit button at (885, 499) on #submit
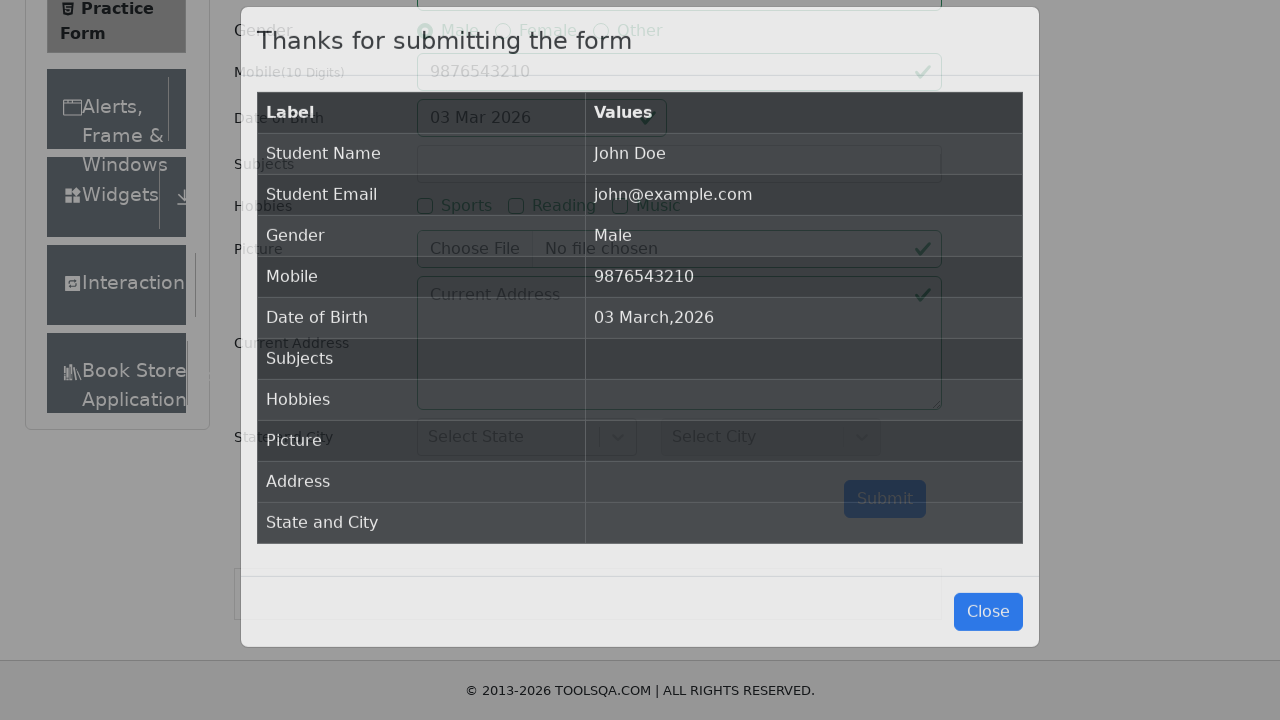

Waited for modal content to appear
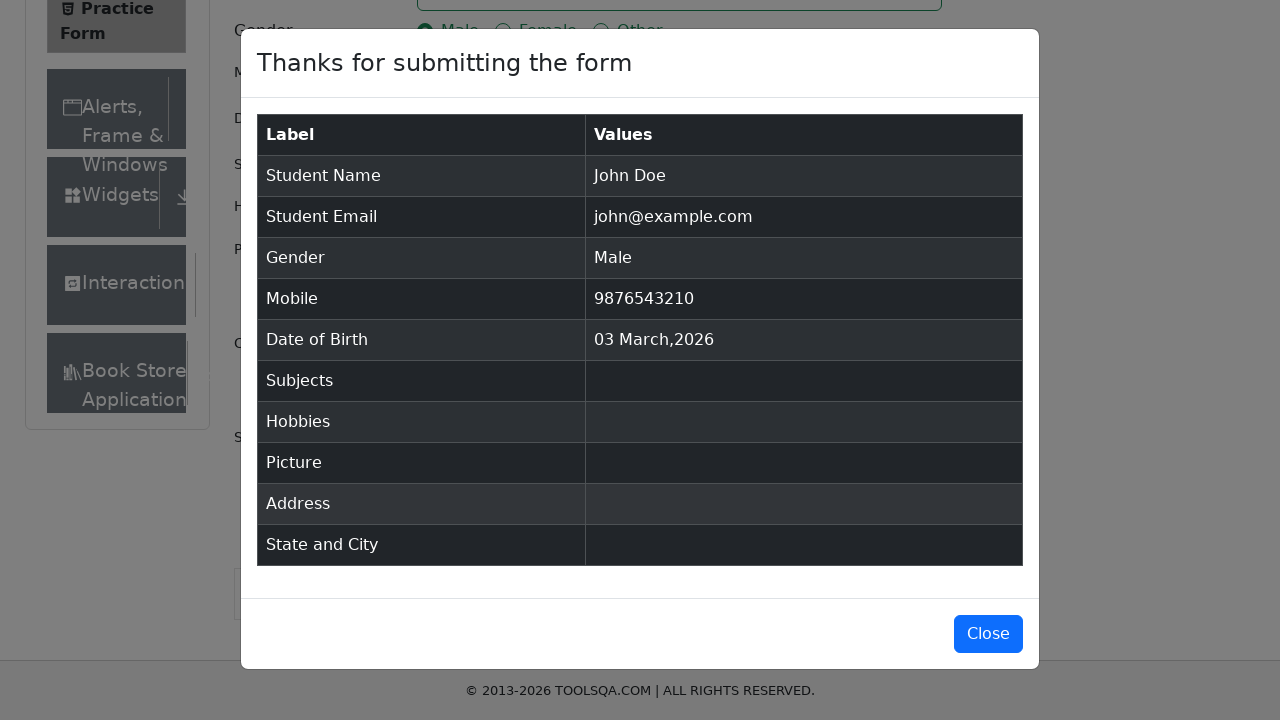

Verified modal content is visible after form submission
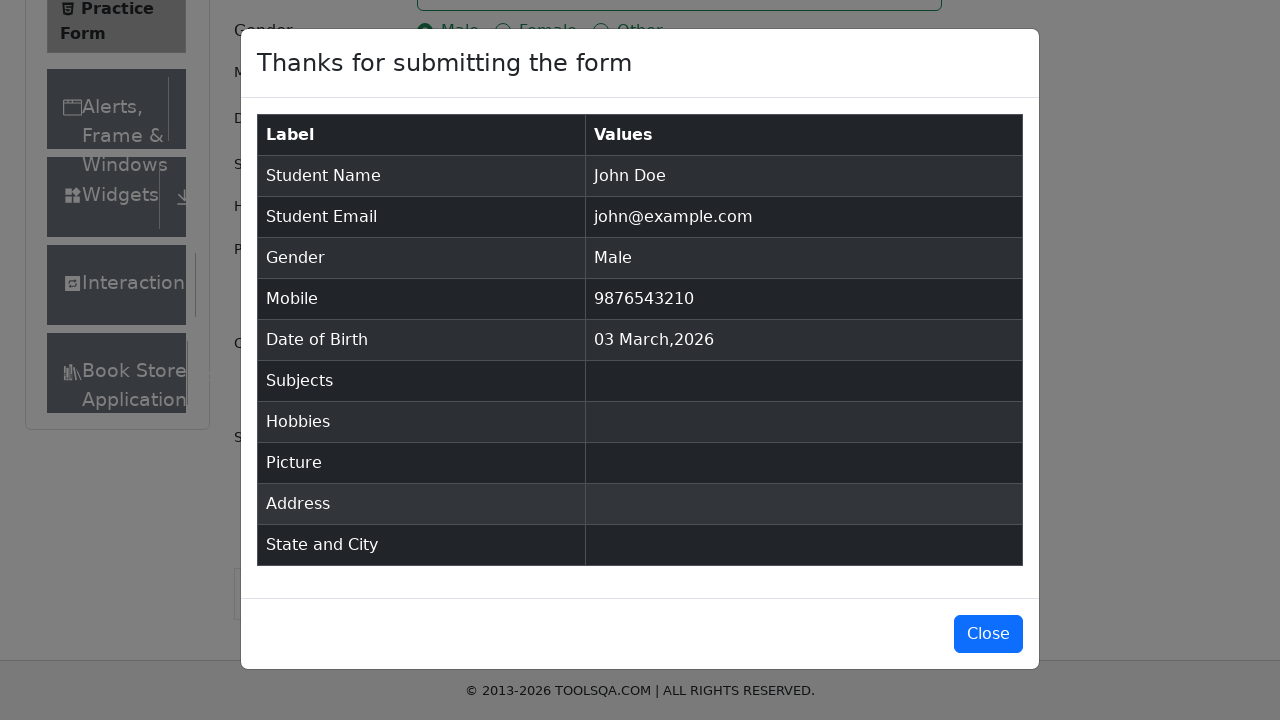

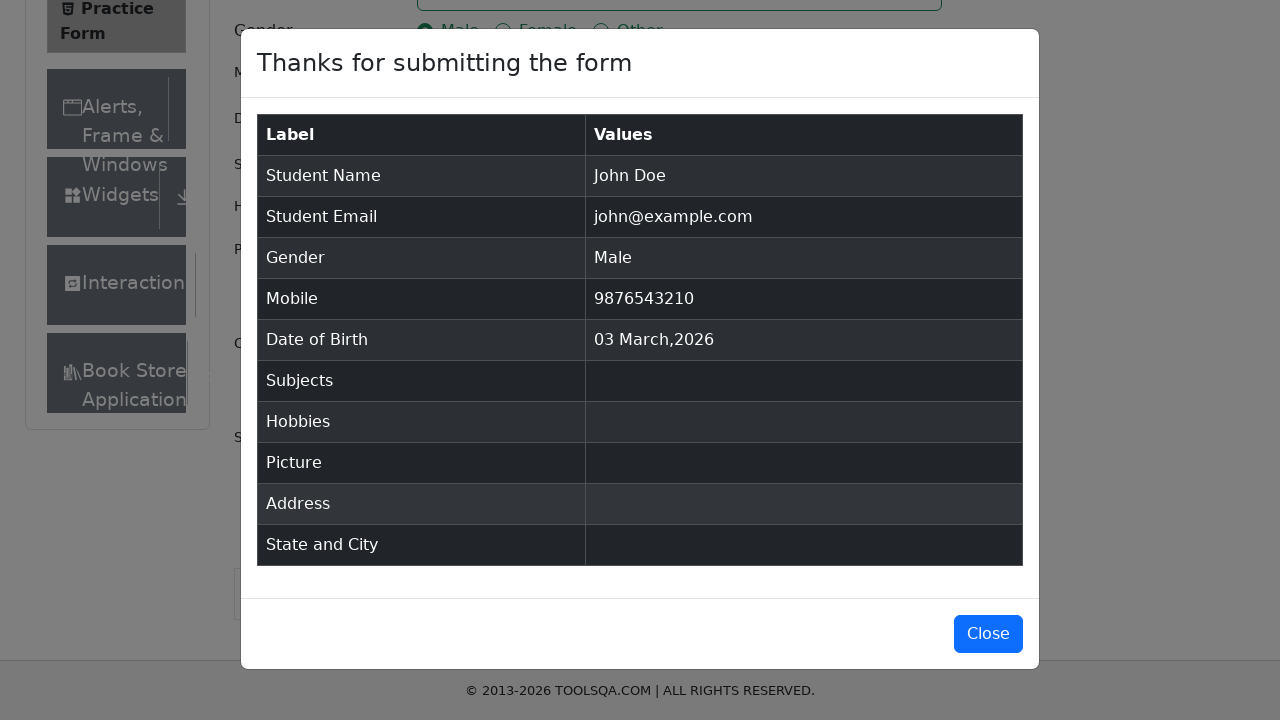